Tests drag and drop functionality by dragging an element to a droppable area and verifying the text changes to "Dropped!"

Starting URL: https://atidcollege.co.il/Xamples/ex_actions.html

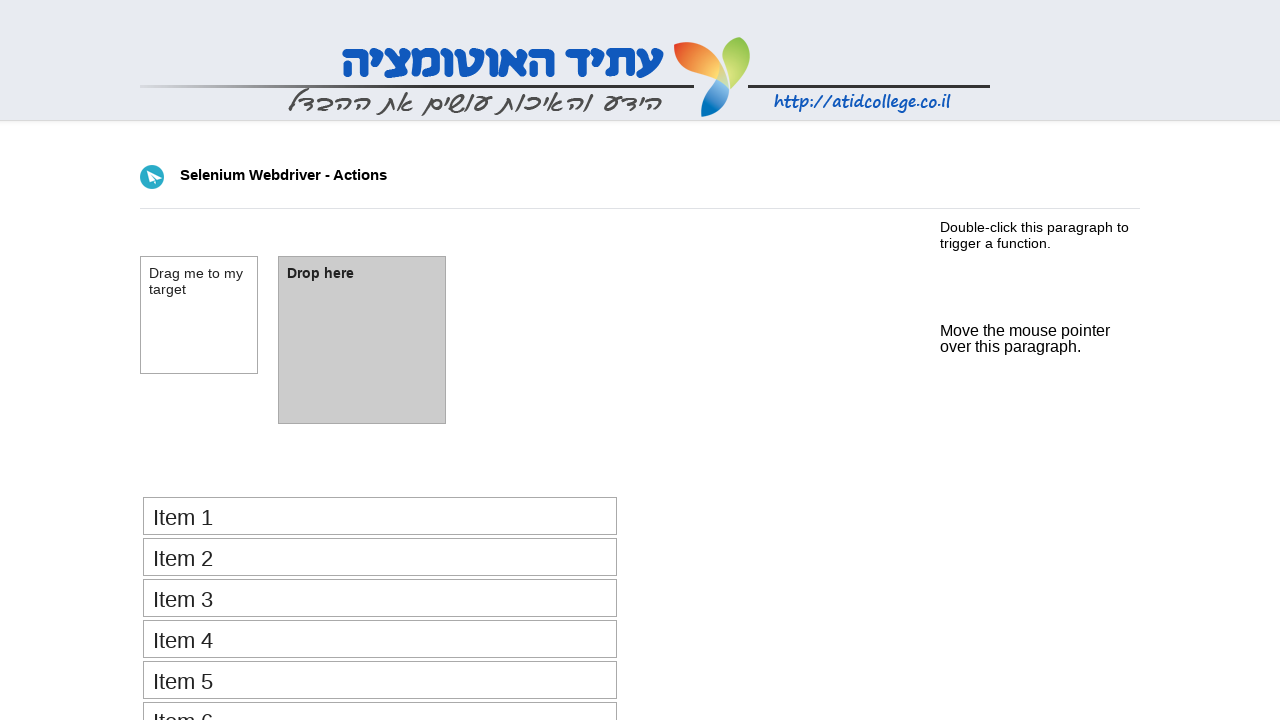

Navigated to drag and drop test page
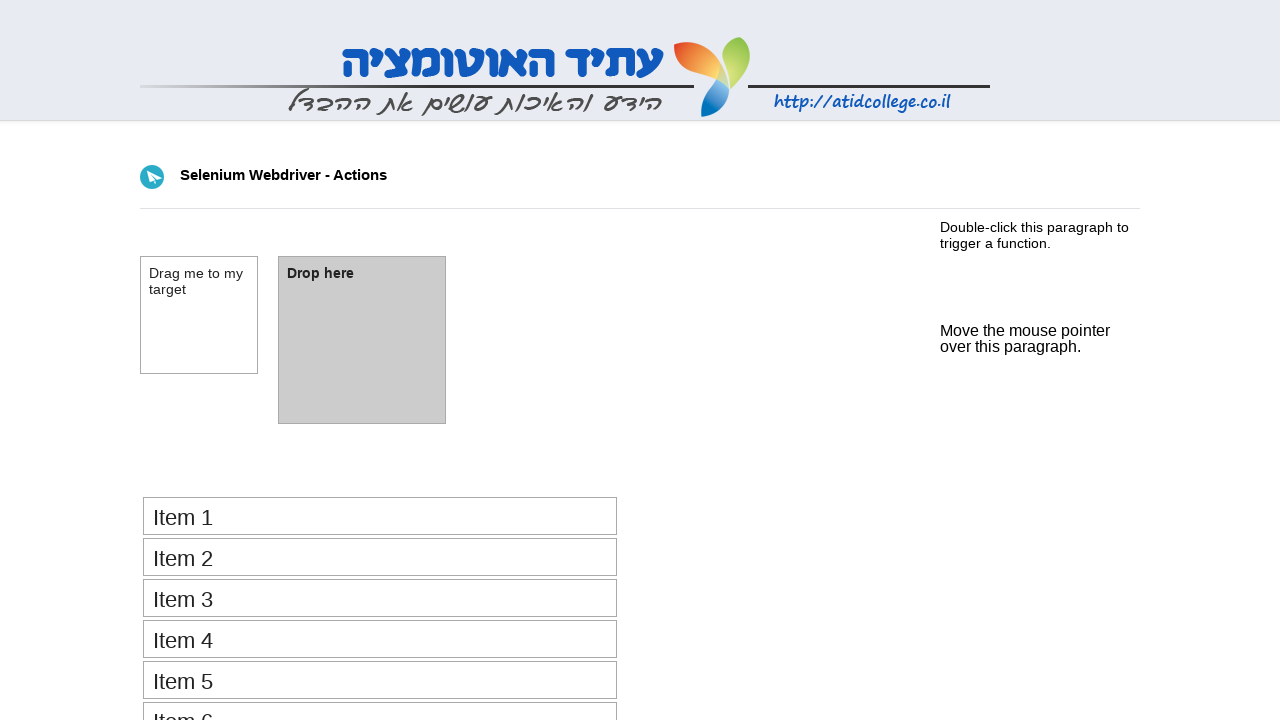

Located draggable element
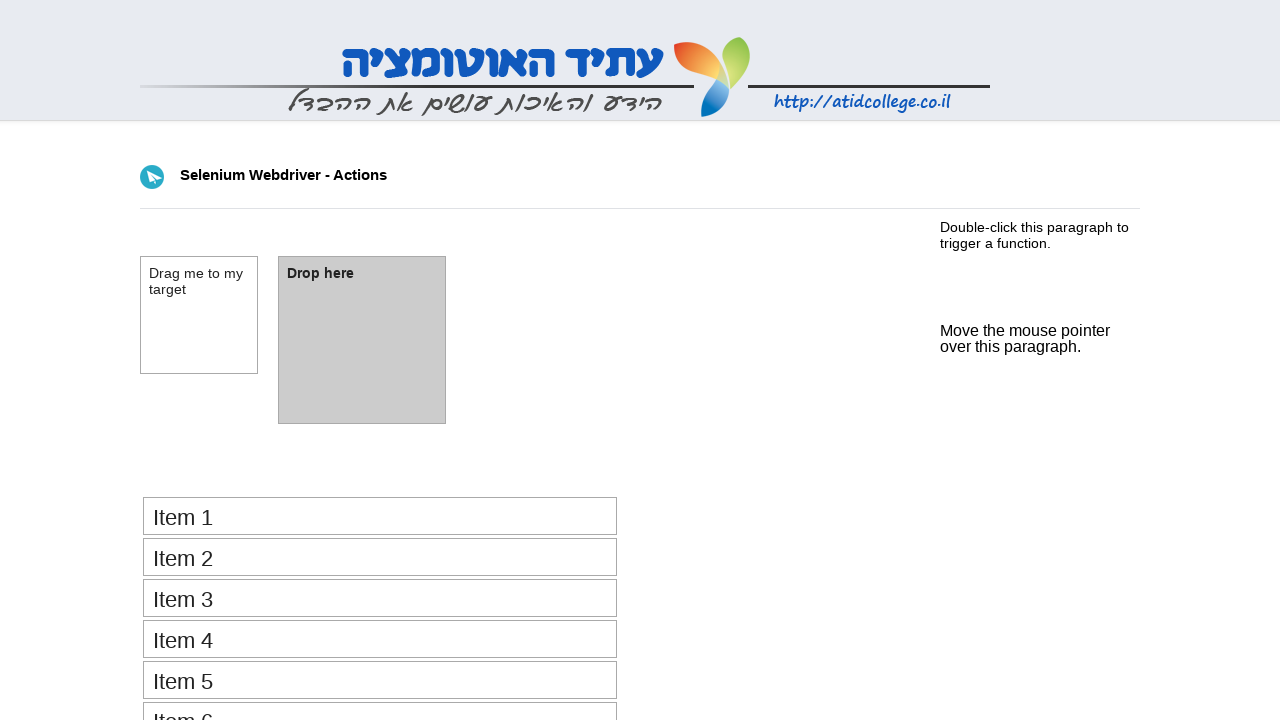

Located droppable element
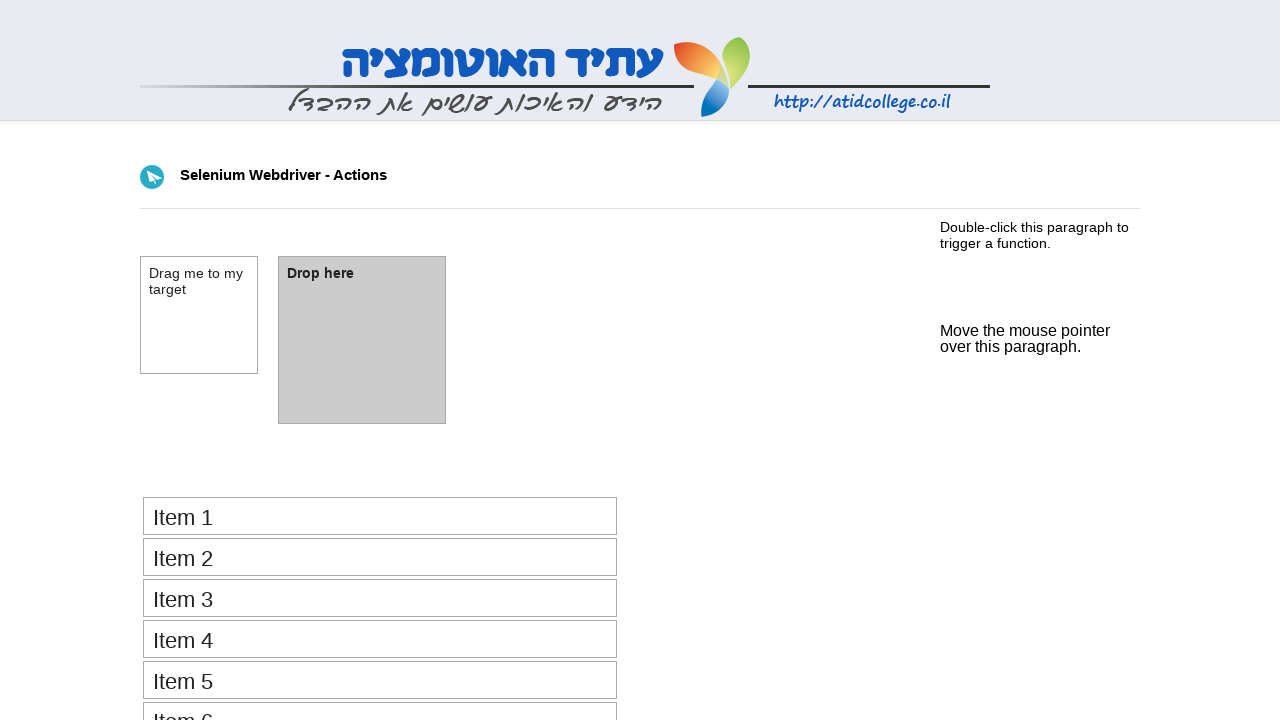

Dragged element to droppable area at (362, 340)
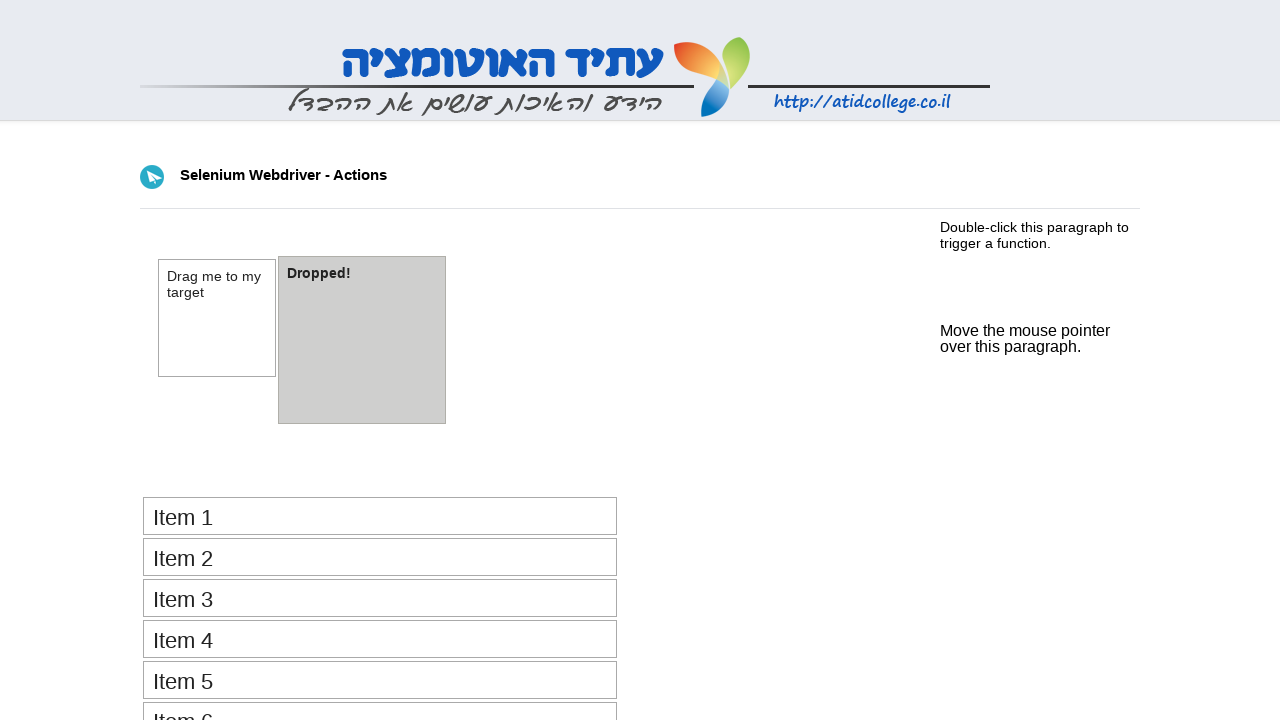

Verified droppable element text changed to 'Dropped!'
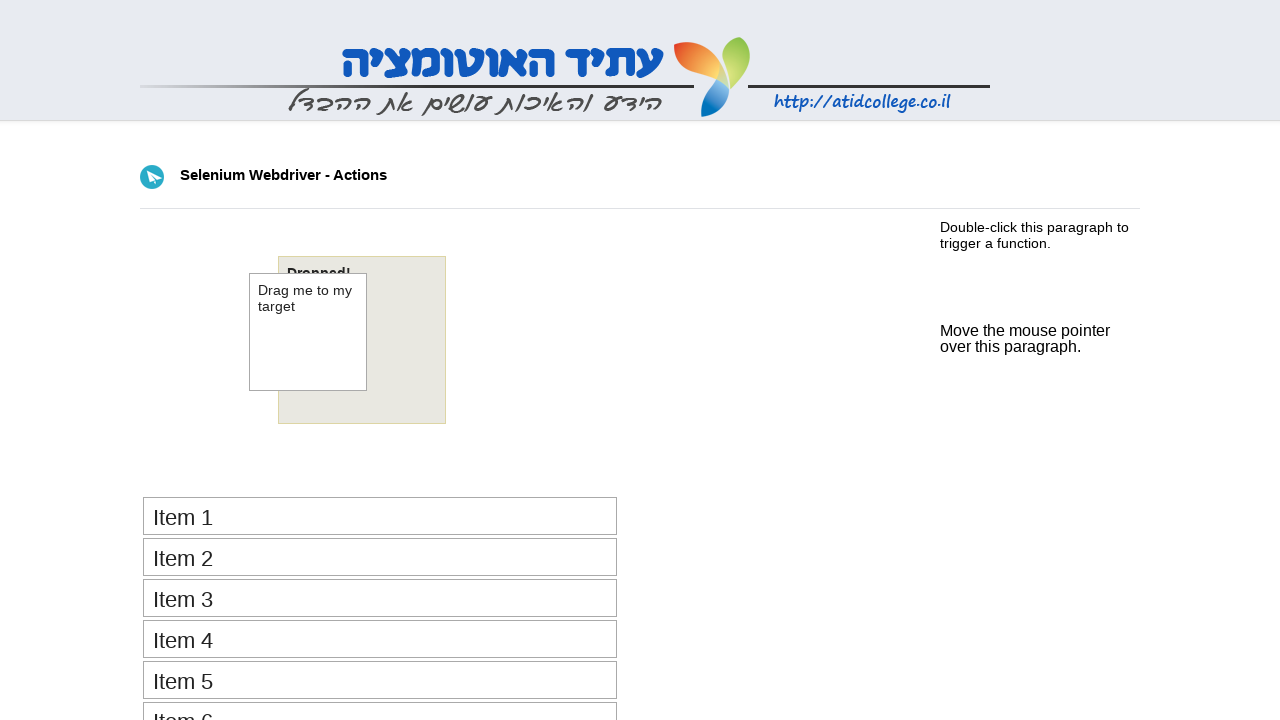

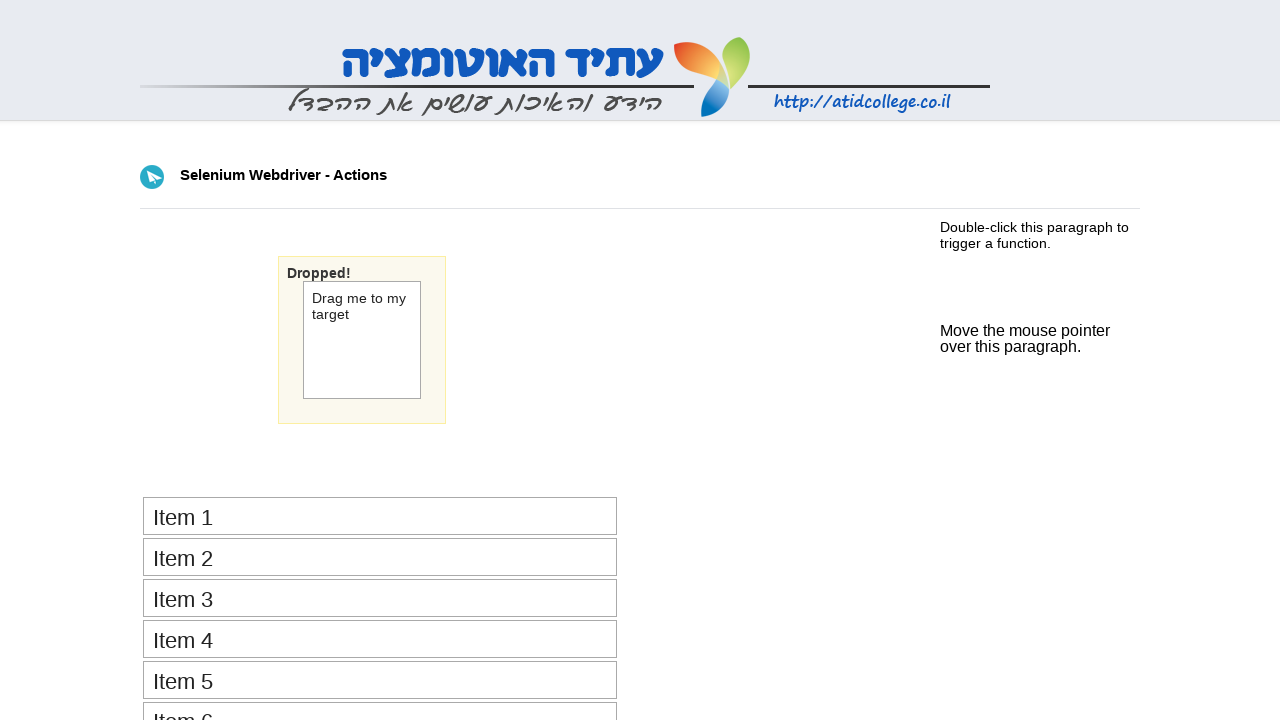